Tests sorting the "Due" column in ascending order by clicking the column header and verifying the values are sorted correctly.

Starting URL: http://the-internet.herokuapp.com/tables

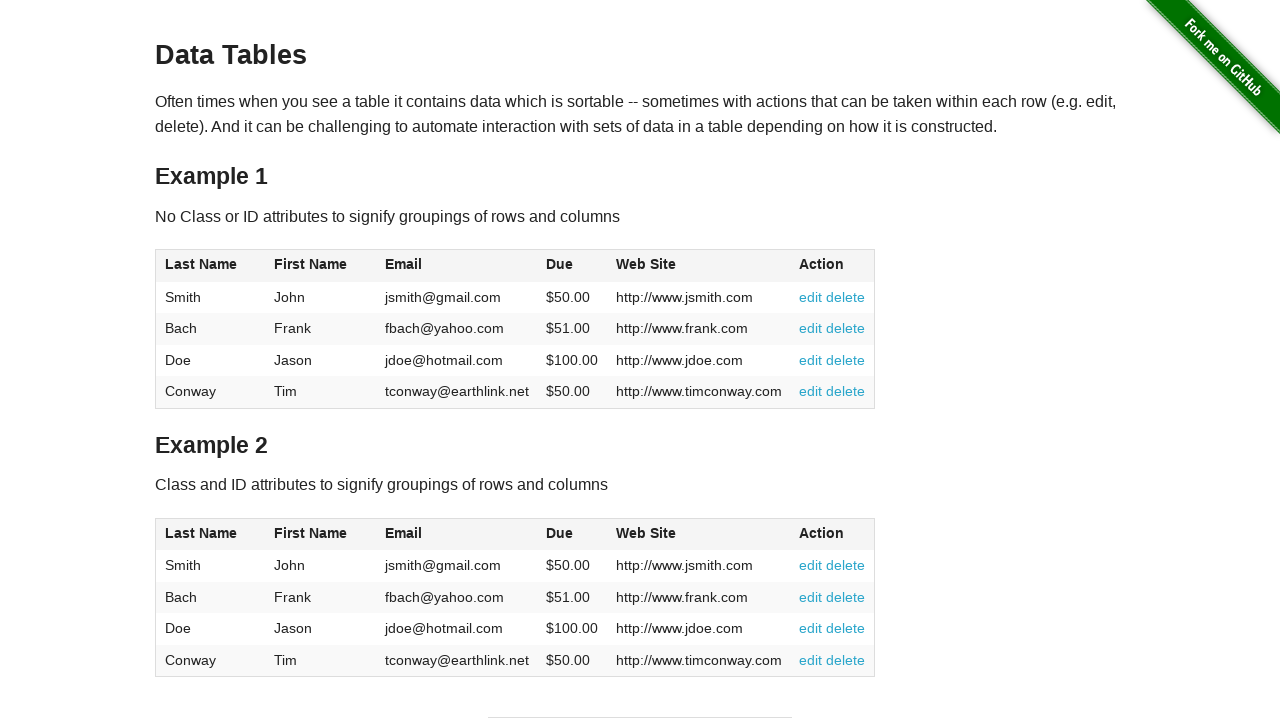

Clicked Due column header to sort ascending at (572, 266) on #table1 thead tr th:nth-of-type(4)
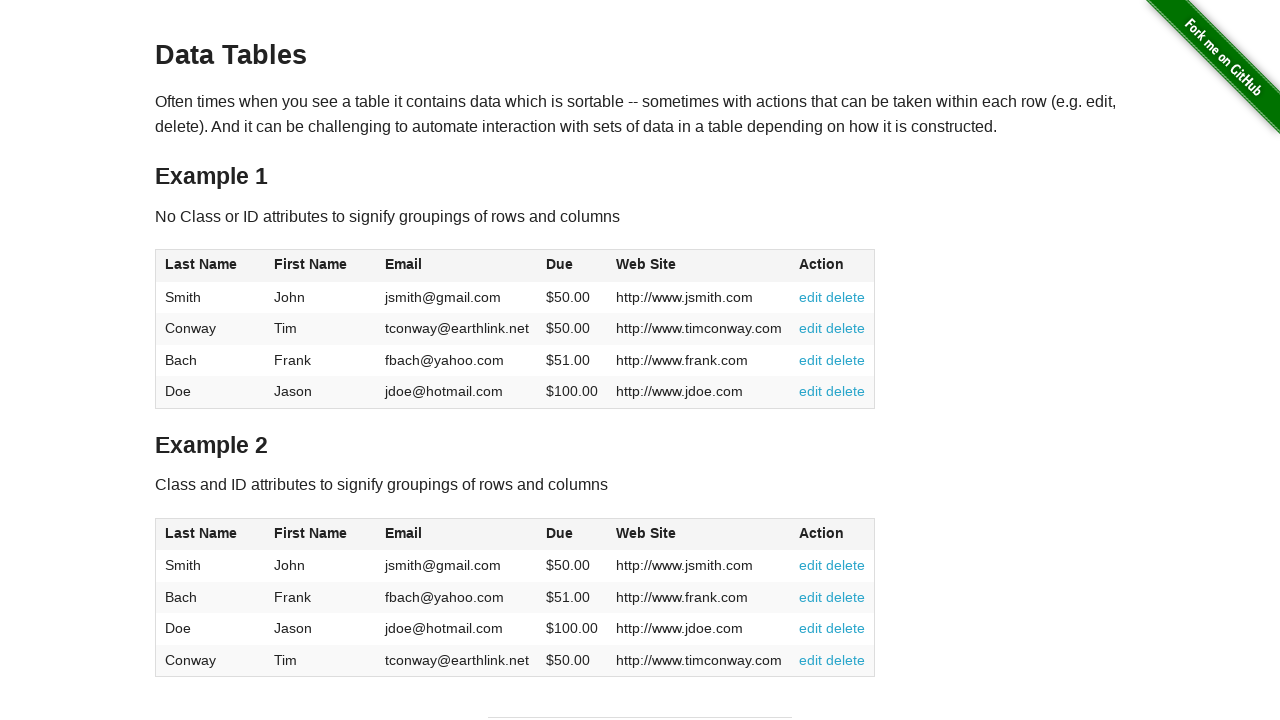

Verified Due column is present in sorted table
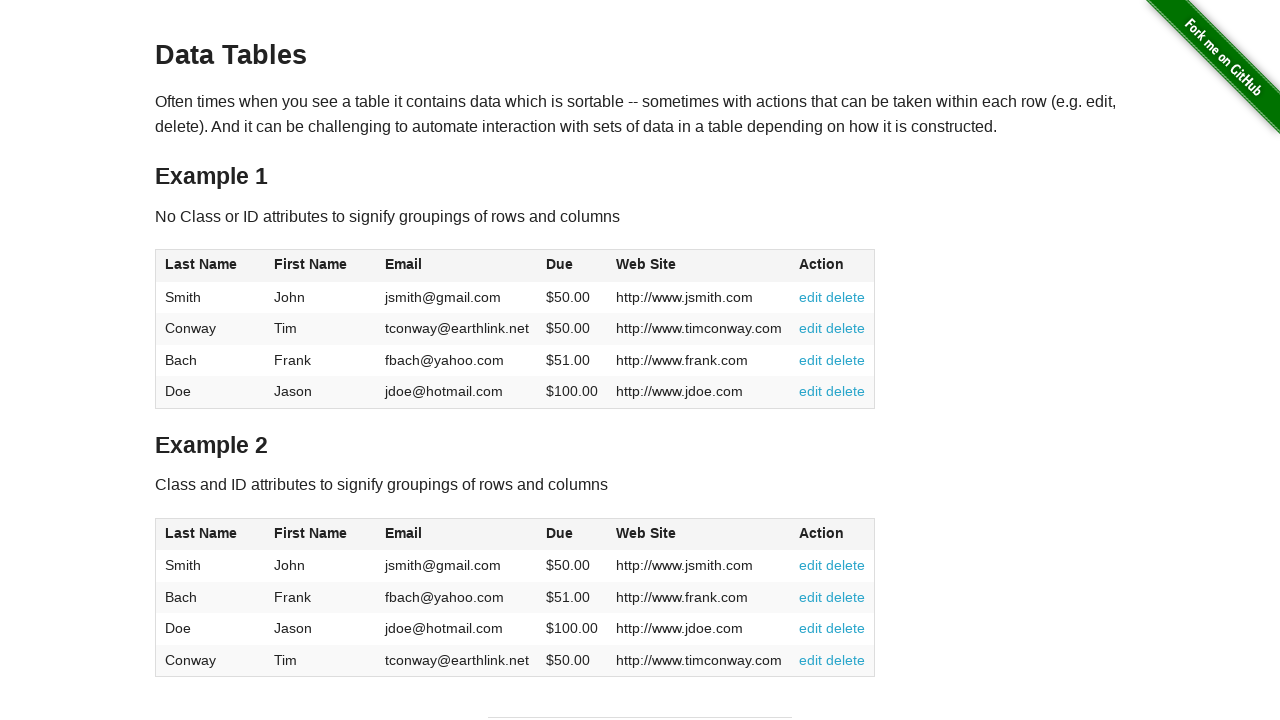

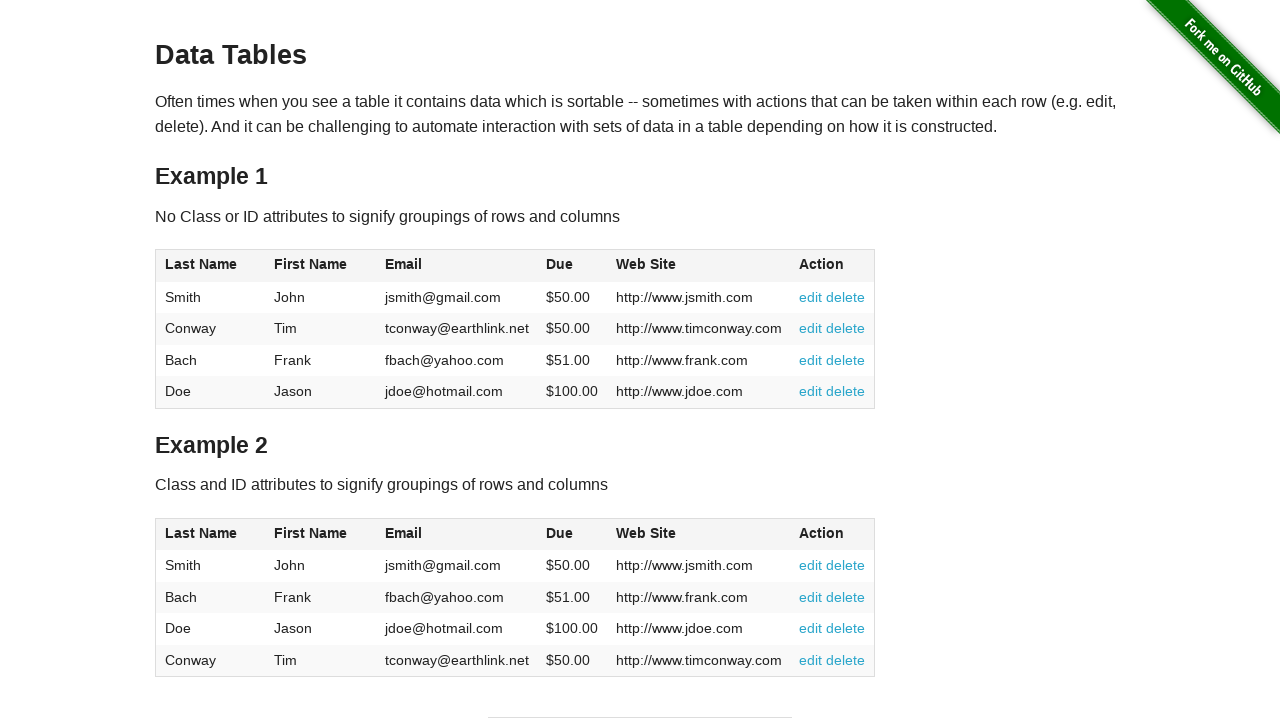